Tests dynamic loading page by clicking Example 7, reading alert text before and after image loads

Starting URL: https://practice.cydeo.com/dynamic_loading

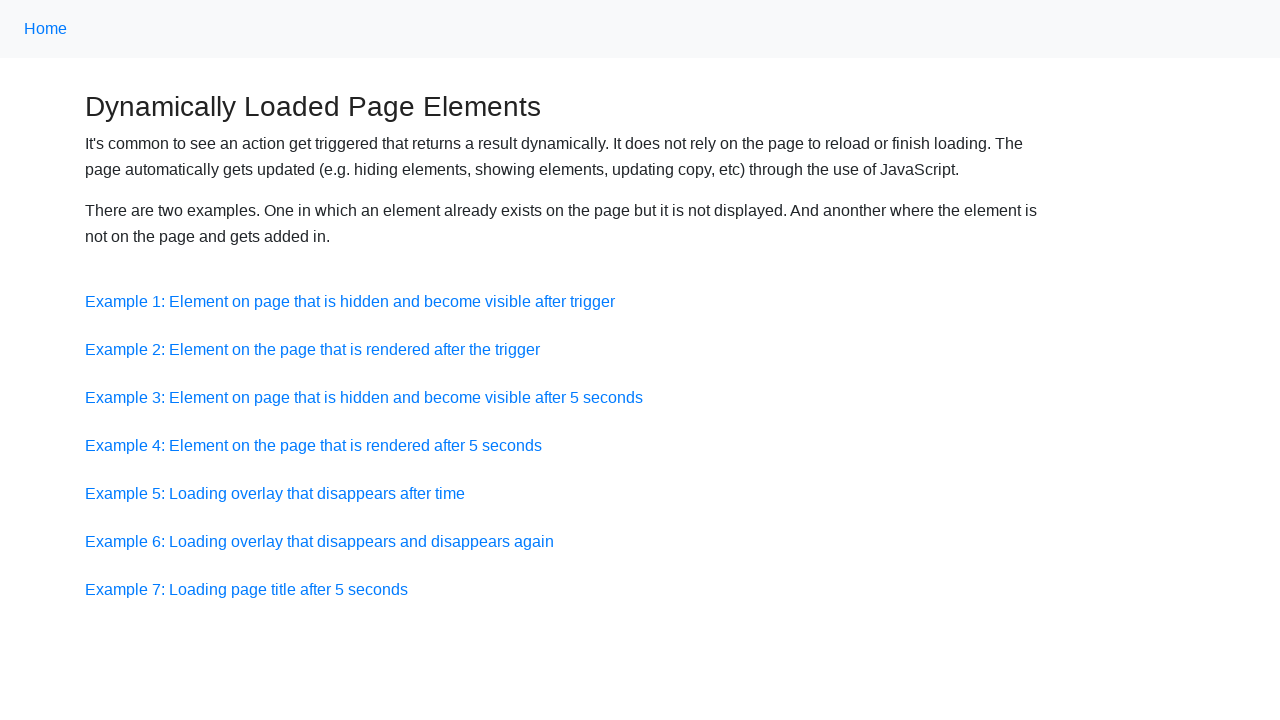

Clicked on Example 7 link at (246, 589) on text=Example 7
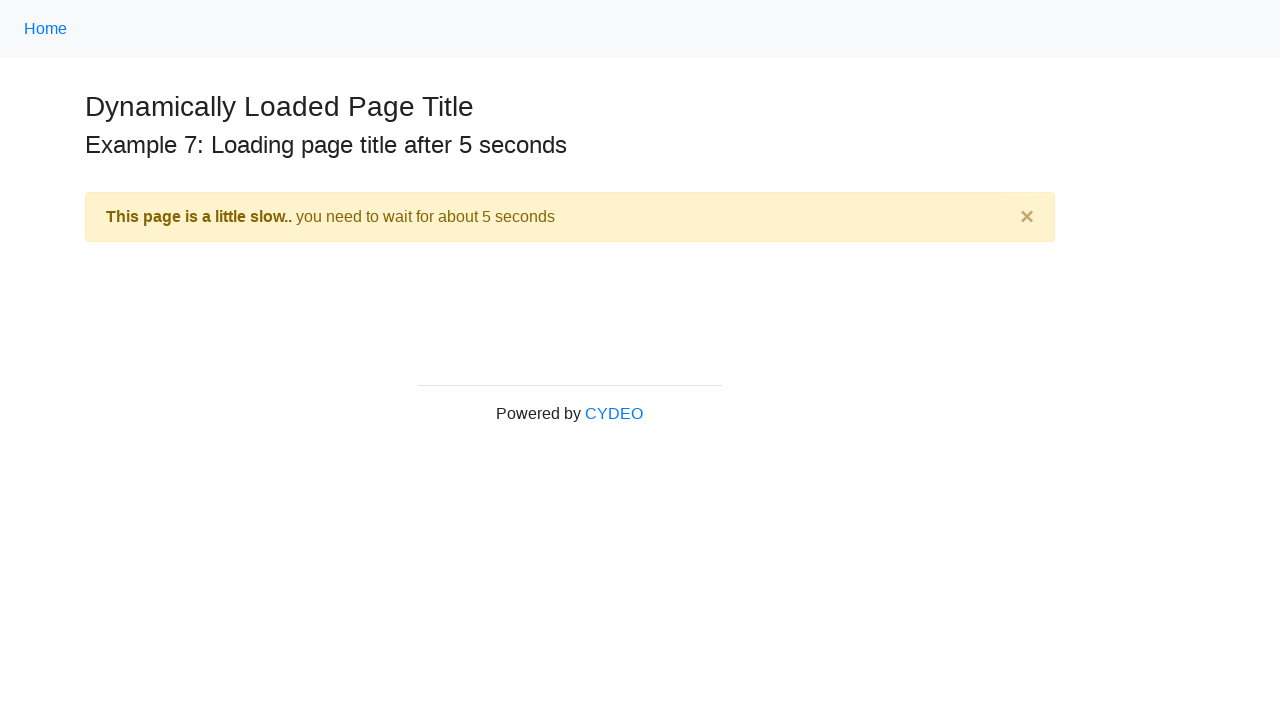

Retrieved initial alert area text before image loads
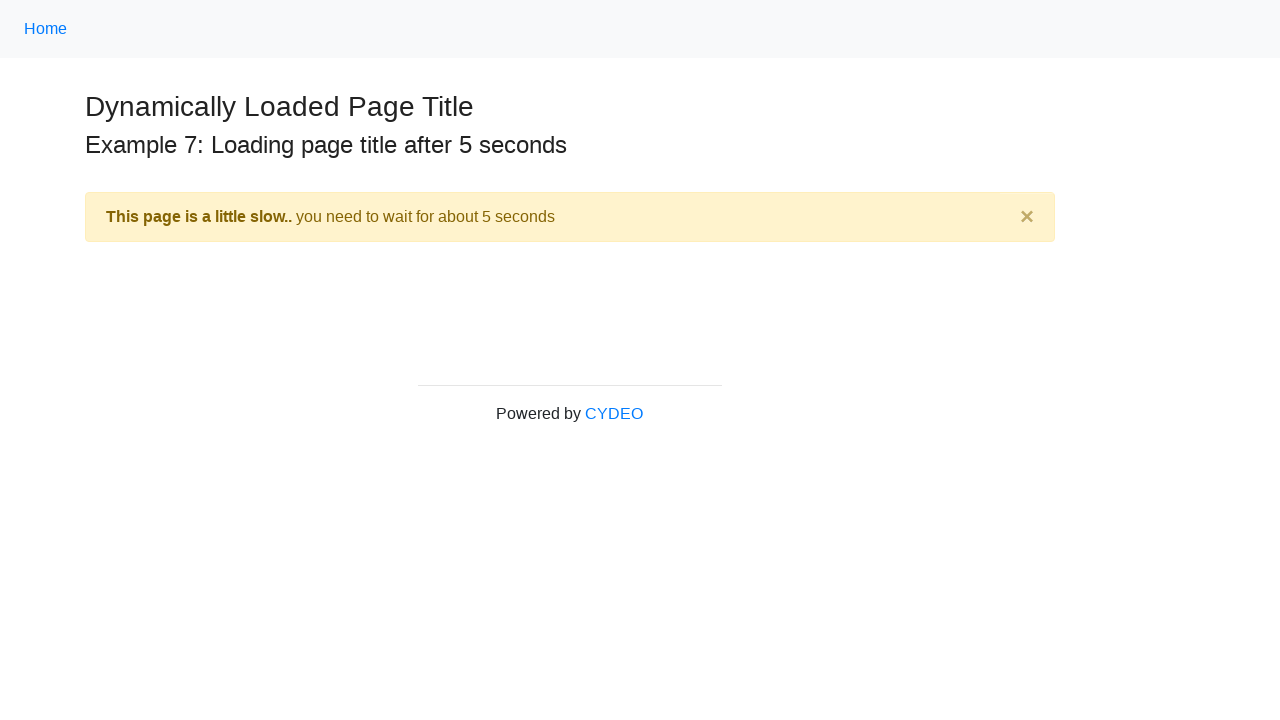

Waited for image to appear and become visible
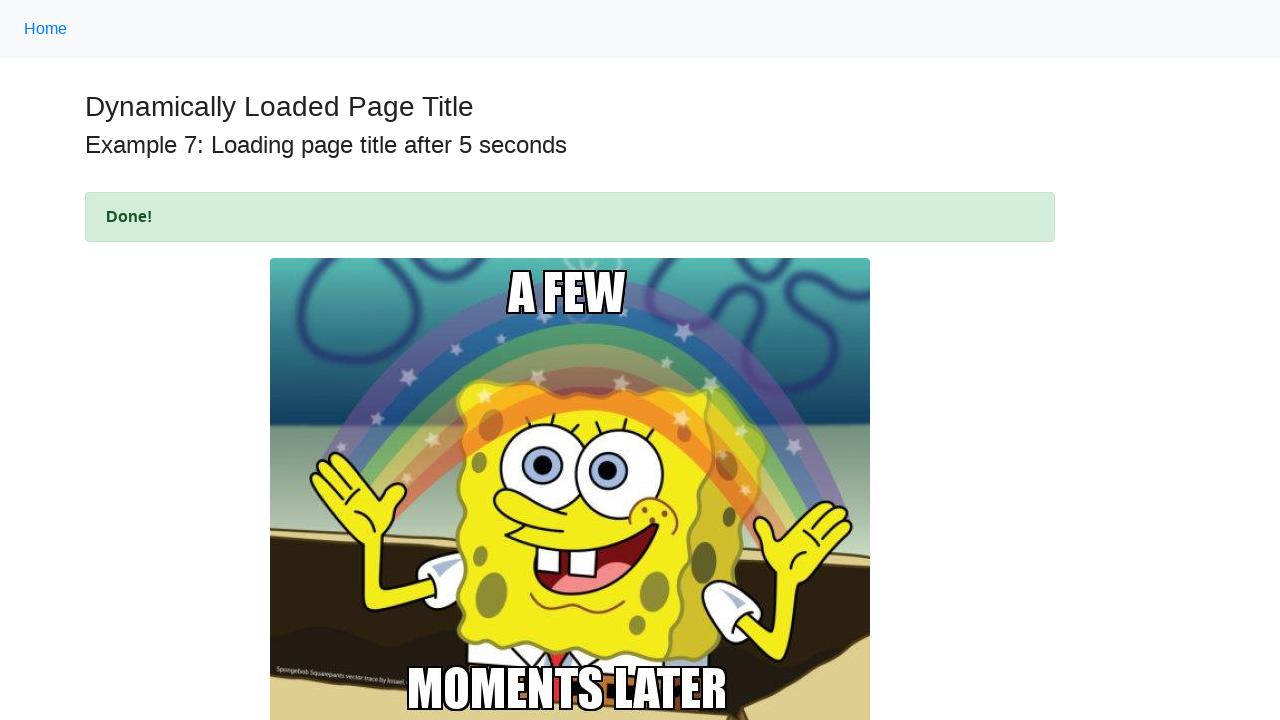

Retrieved alert area text after image loaded
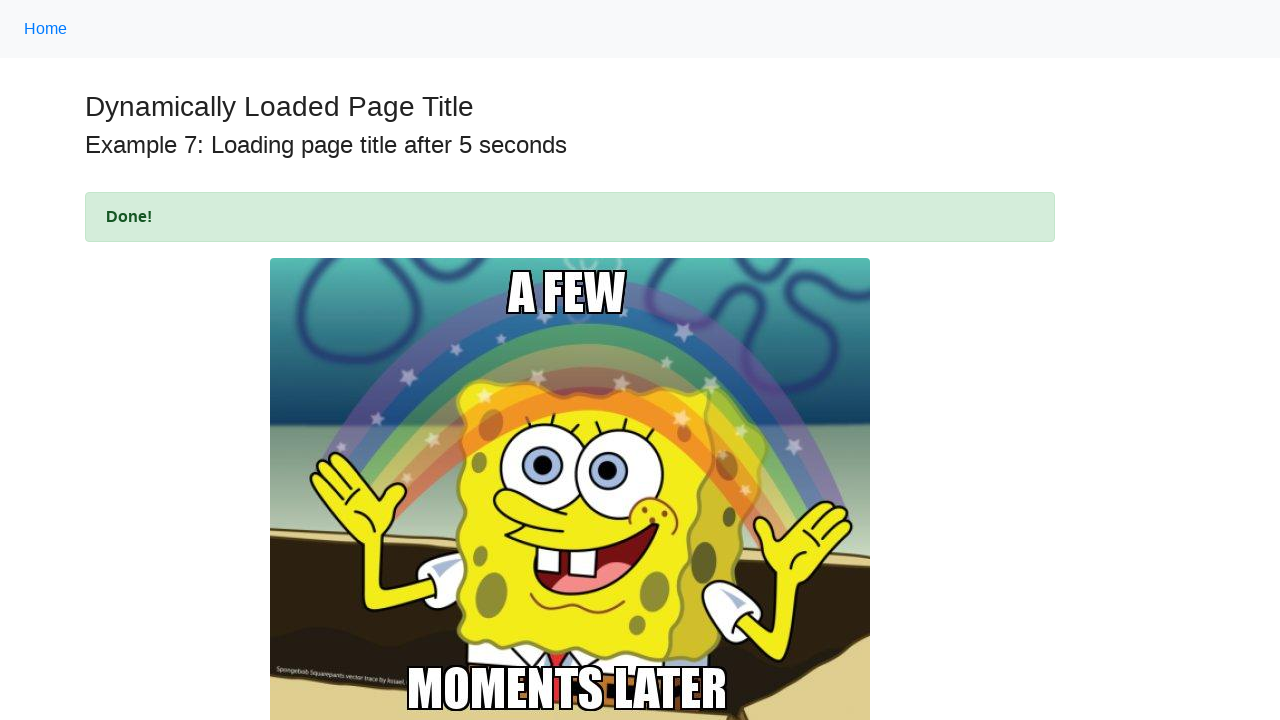

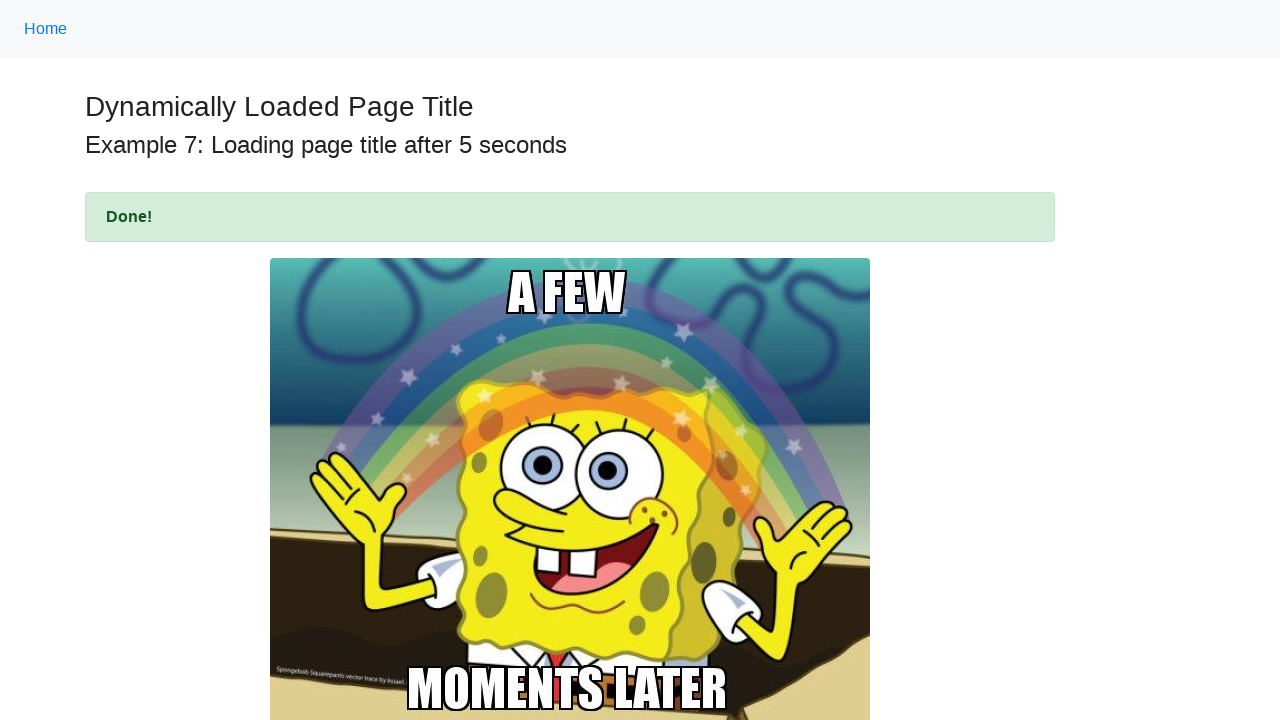